Navigates to financial websites and verifies that key elements like navbar images and currency input fields are present

Starting URL: https://statusinvest.com.br/fundos-imobiliarios/knri11

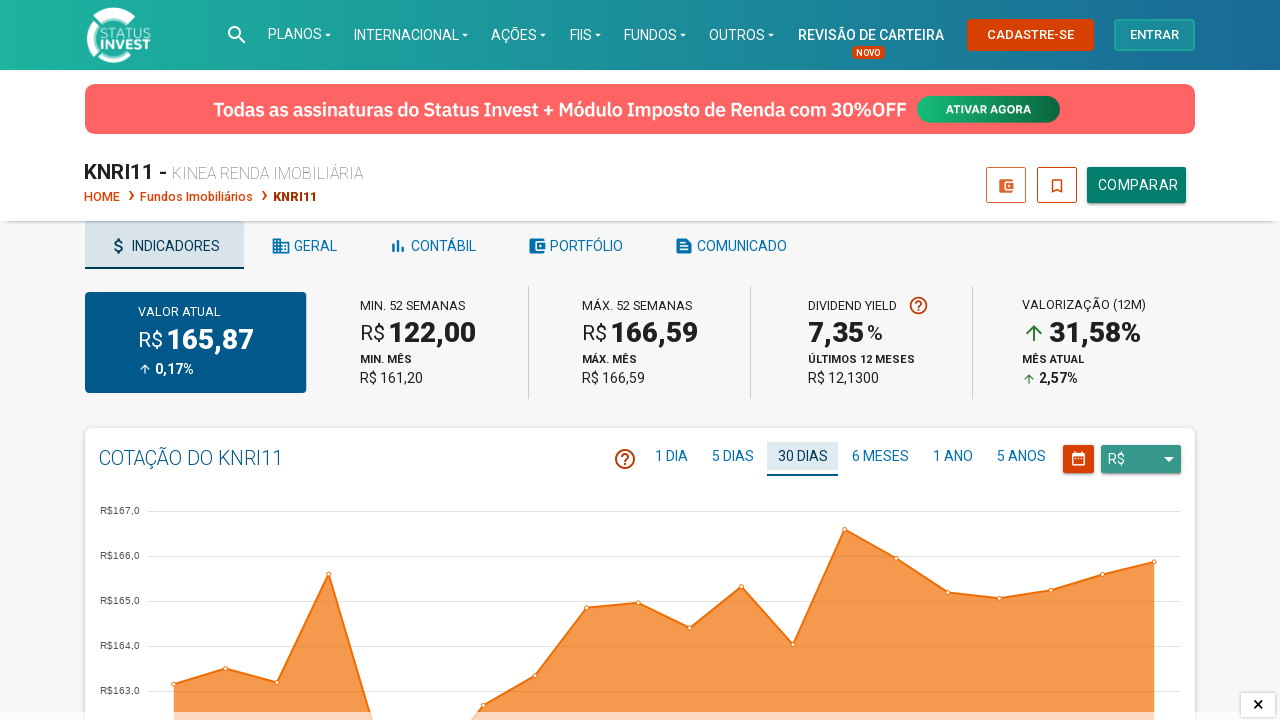

Verified navbar brand image is present
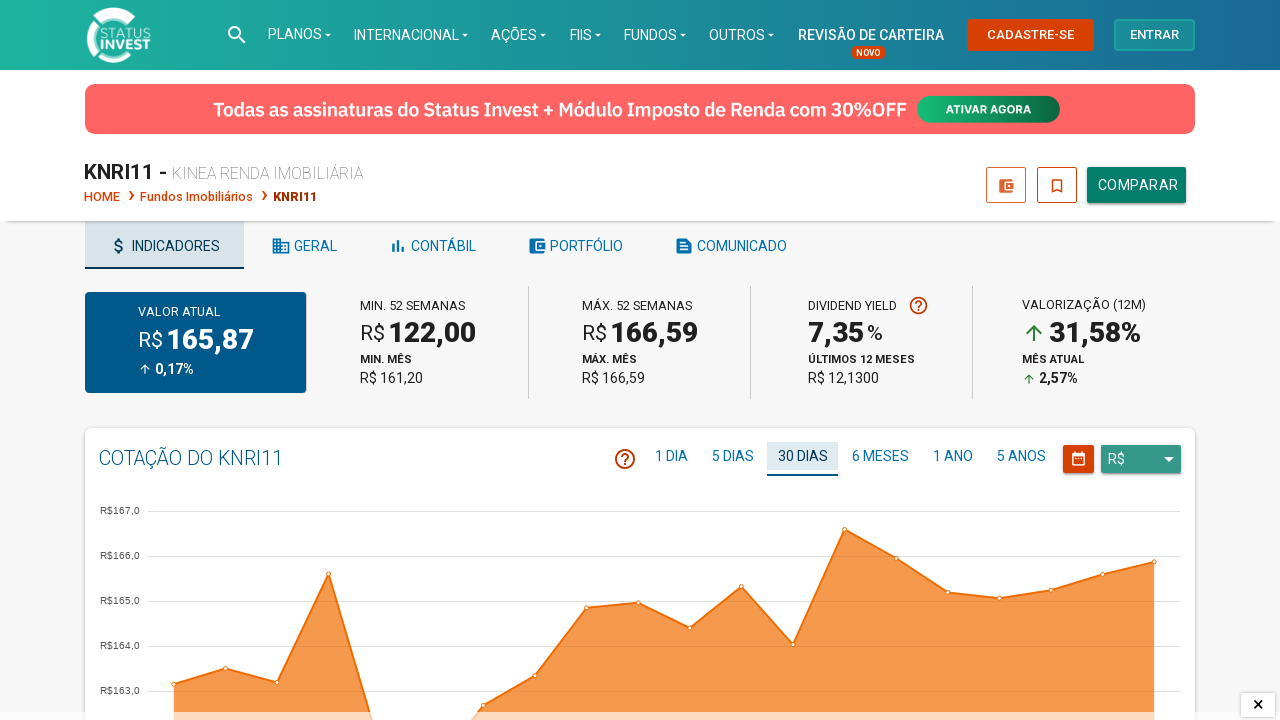

Navigated to currency exchange page at melhorcambio.com
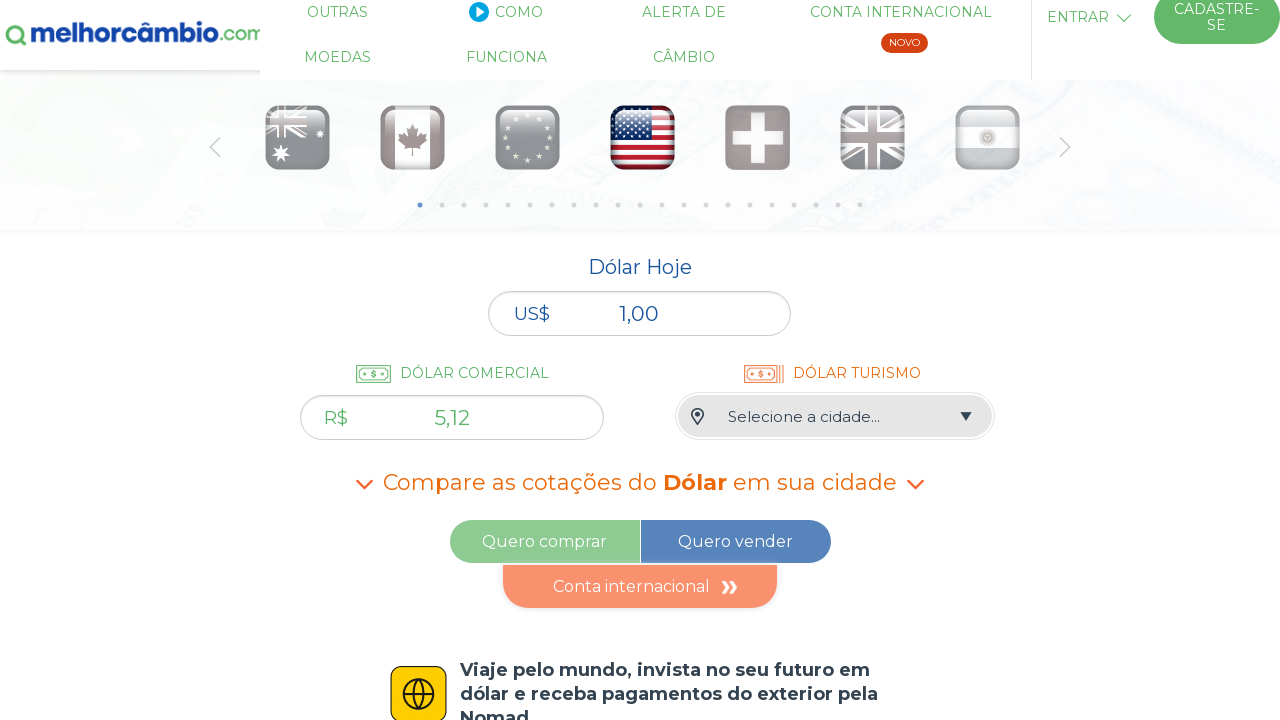

Verified currency input field with id 'comercial' is present
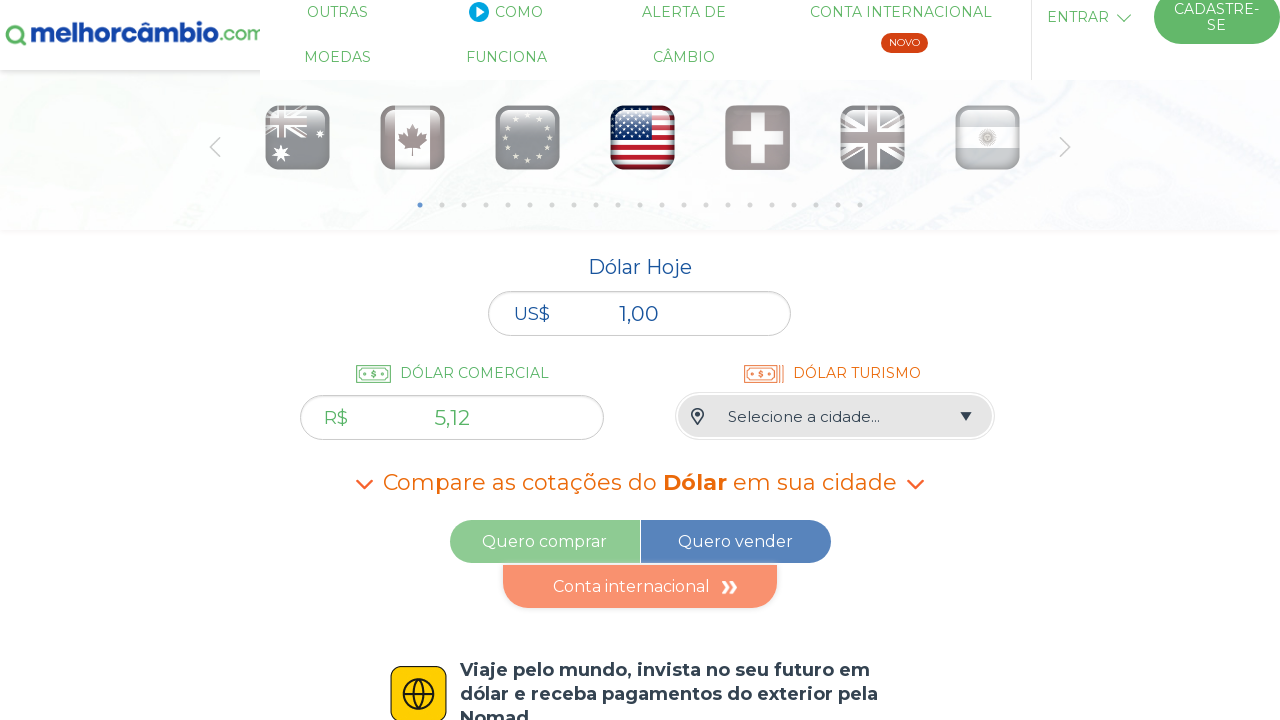

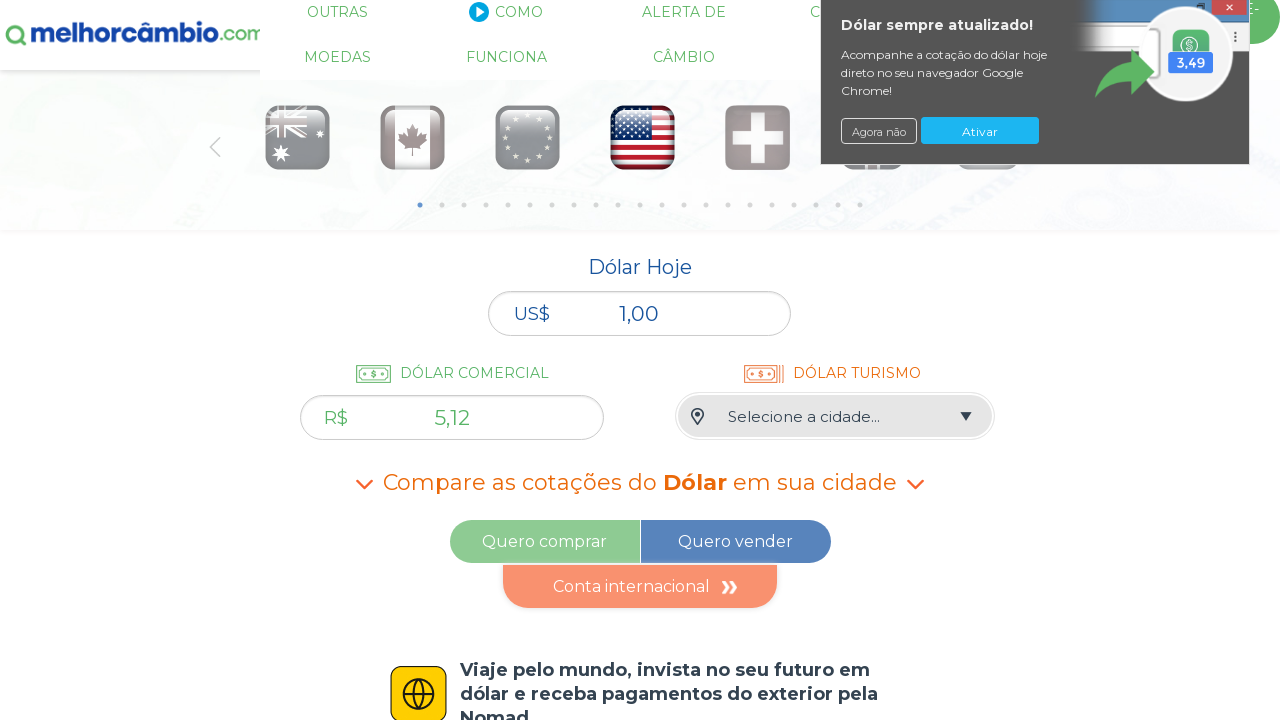